Tests that hovering over the total button does not display a cart preview when cart is empty

Starting URL: https://coffee-cart.app/

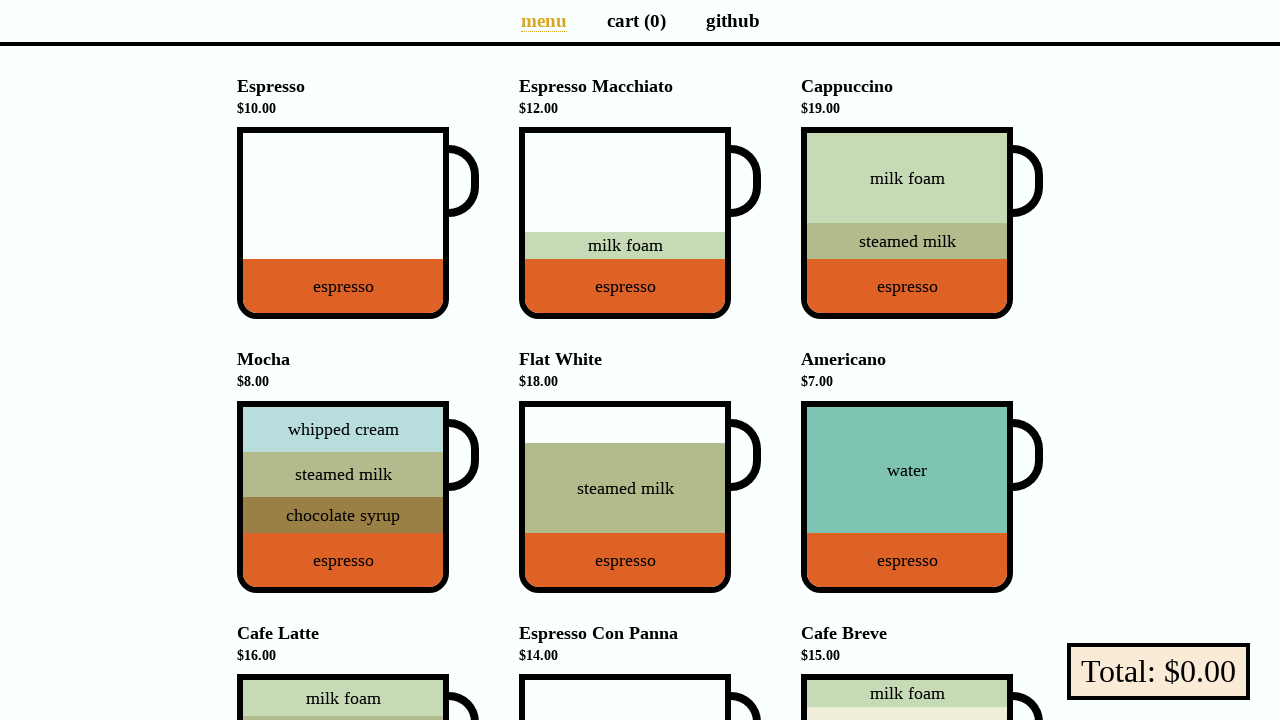

Hovered over the checkout/total button at (1158, 672) on [aria-label='Proceed to checkout']
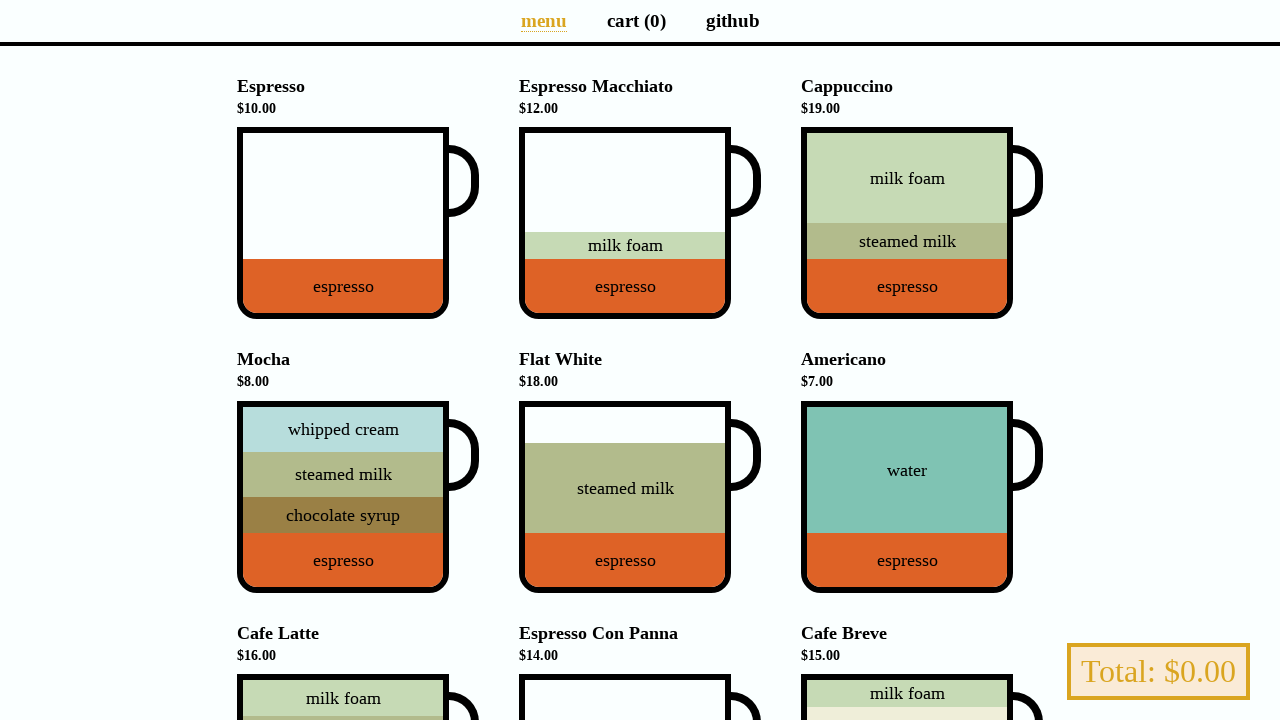

Waited 1 second for cart preview to appear
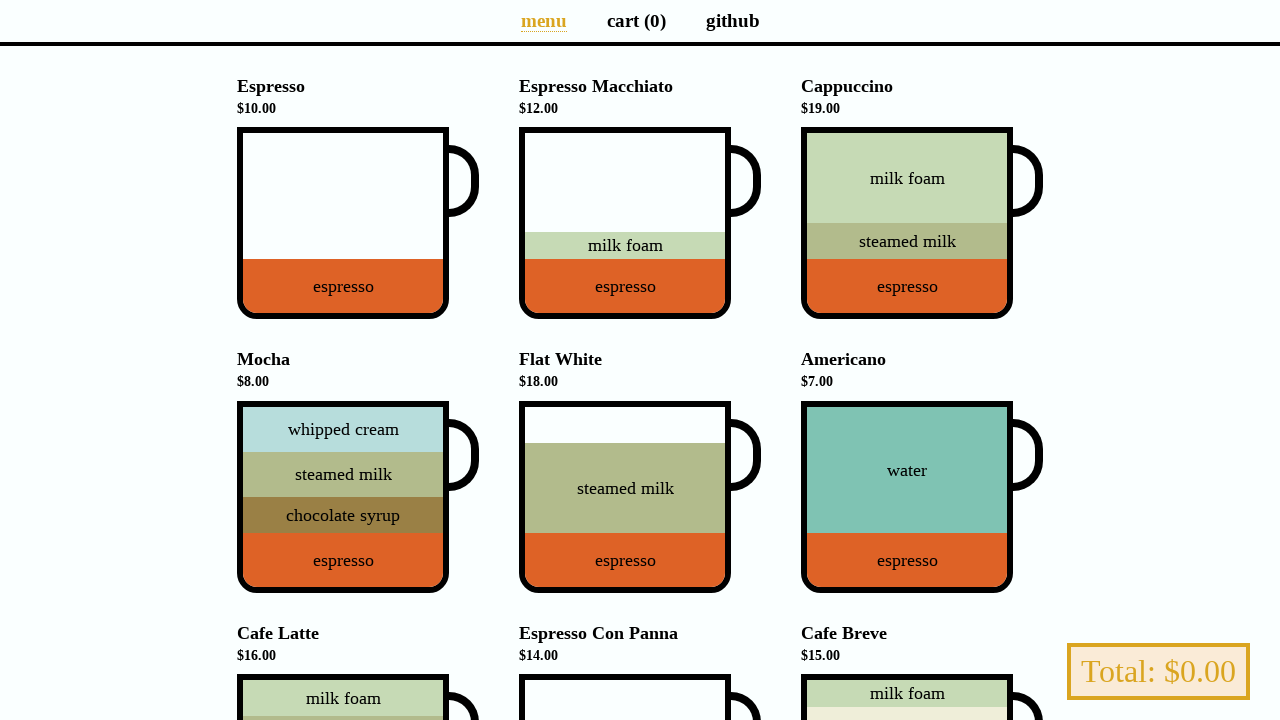

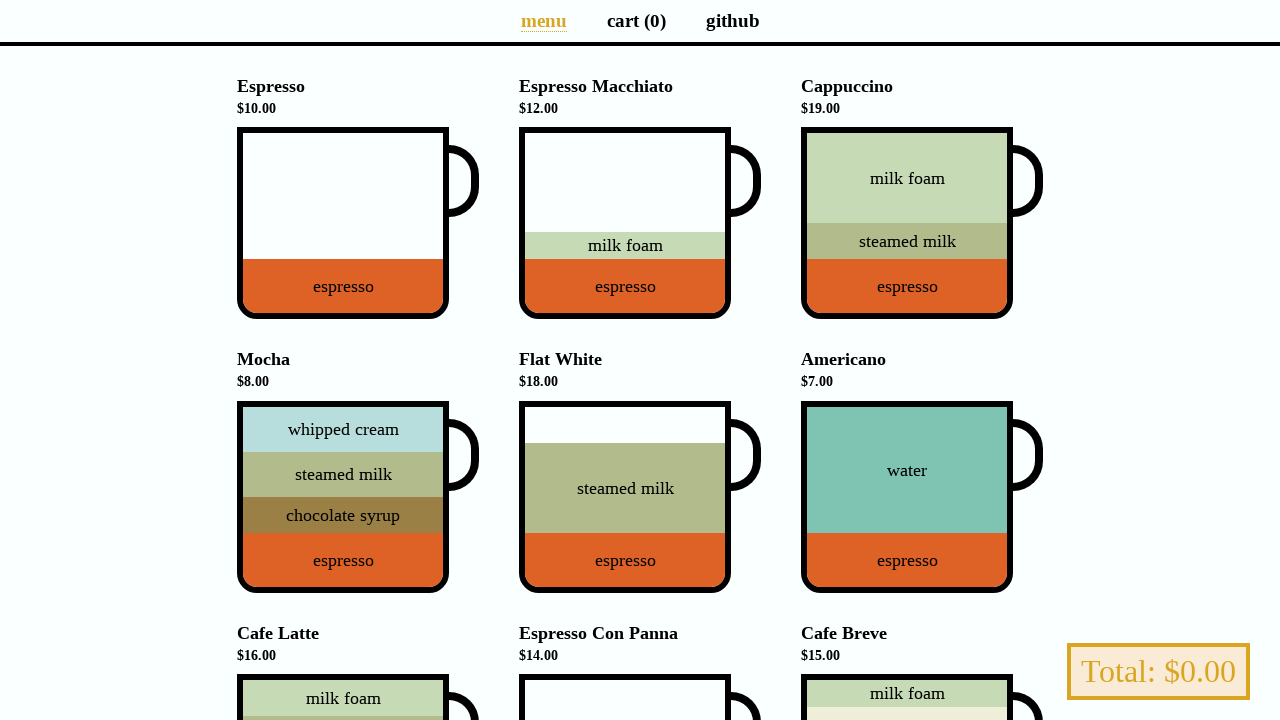